Tests opening multiple links in new tabs within a specific footer section of the page

Starting URL: http://qaclickacademy.com/practice.php

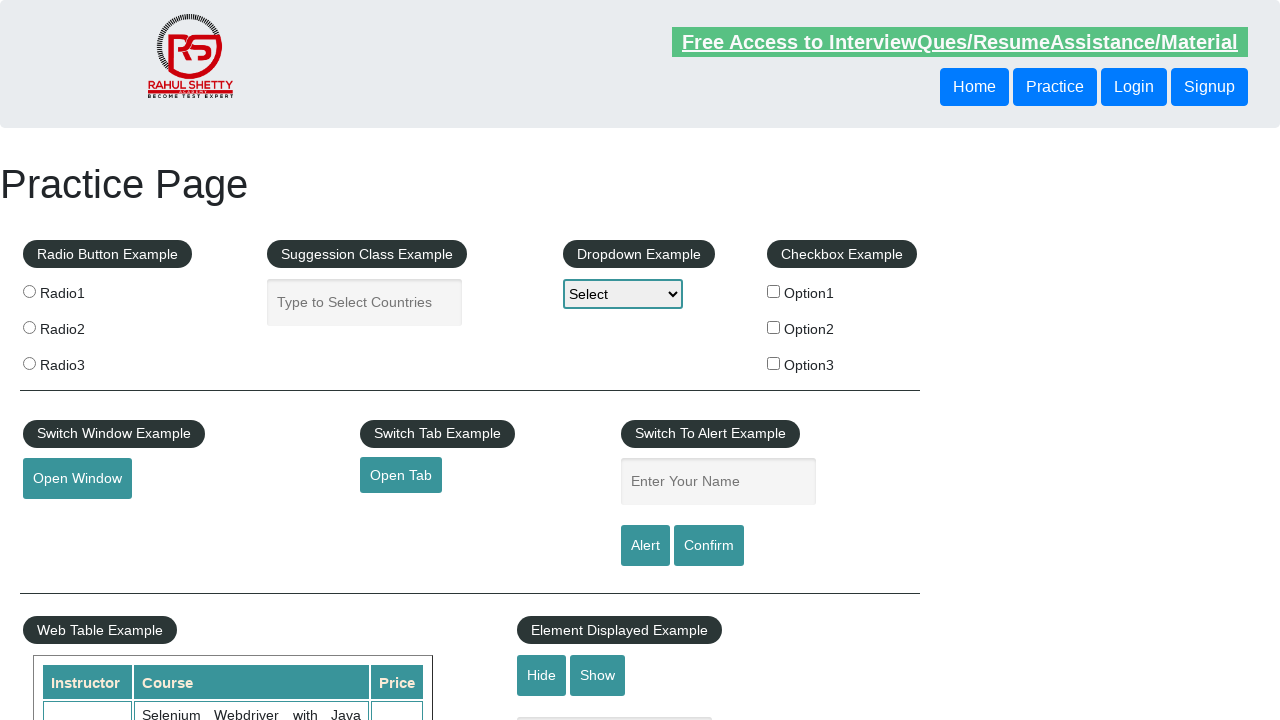

Navigated to http://qaclickacademy.com/practice.php
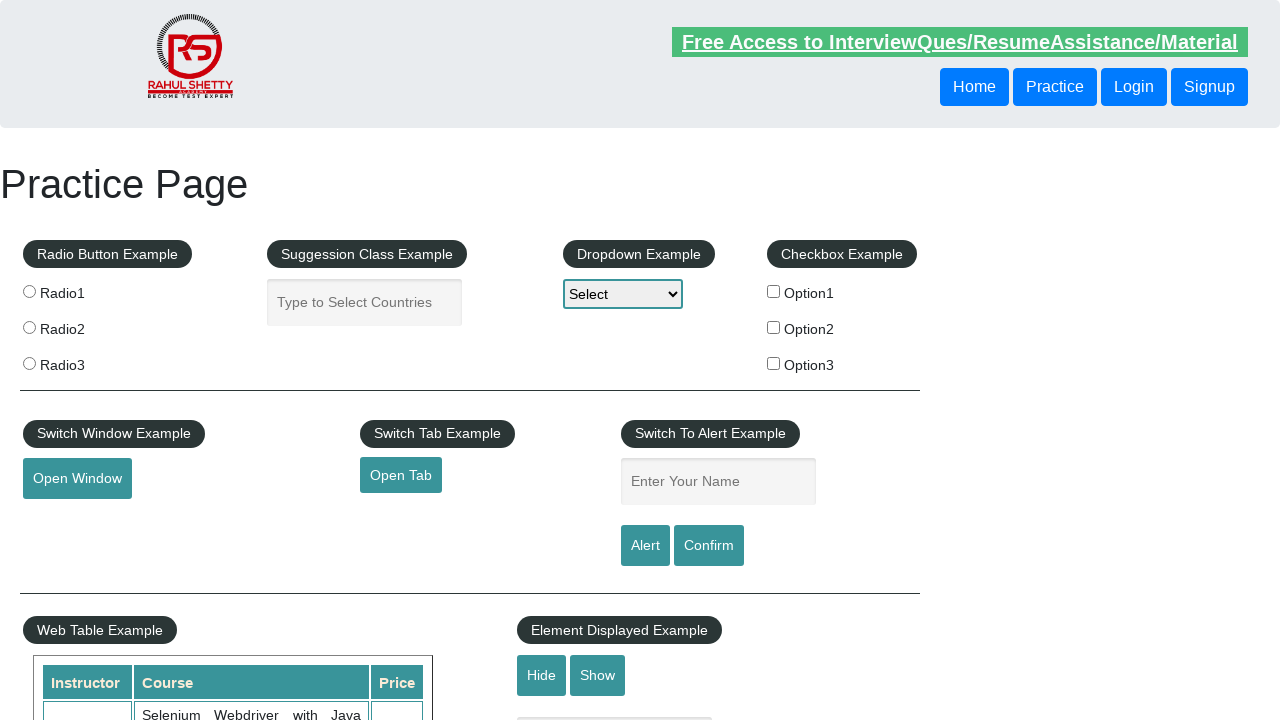

Located footer section with ID 'gf-BIG'
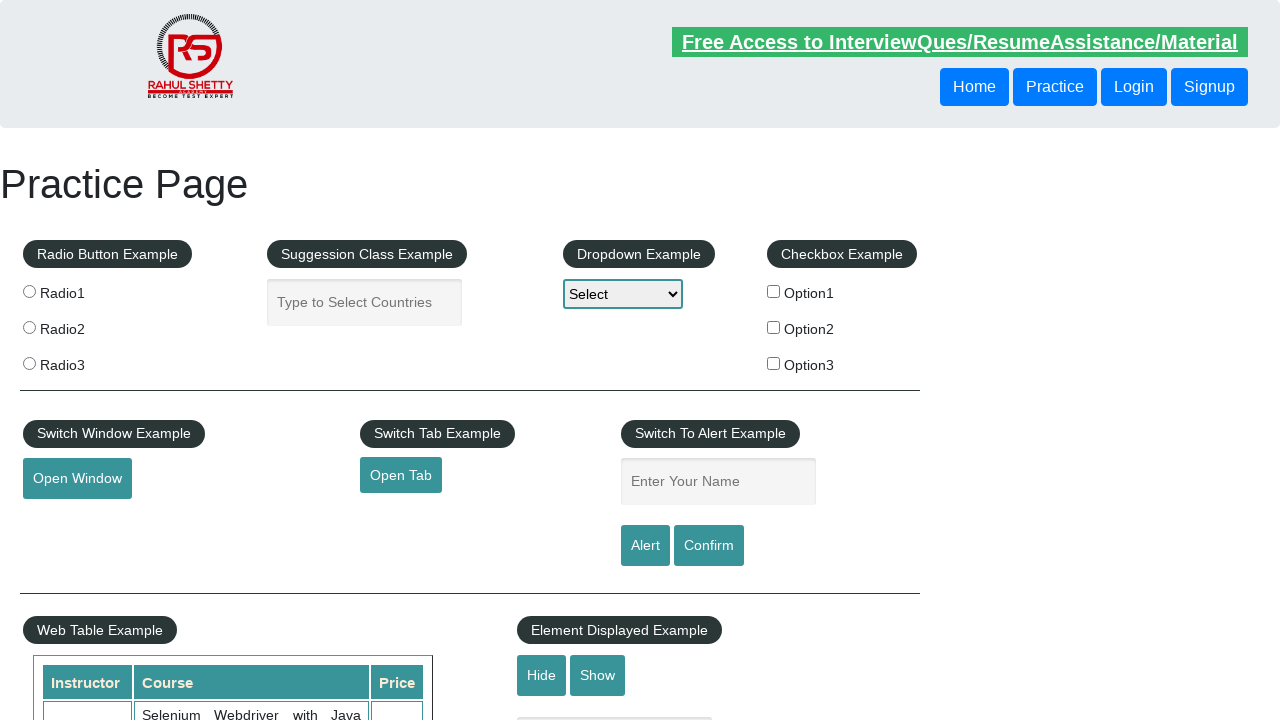

Located column with links in footer section
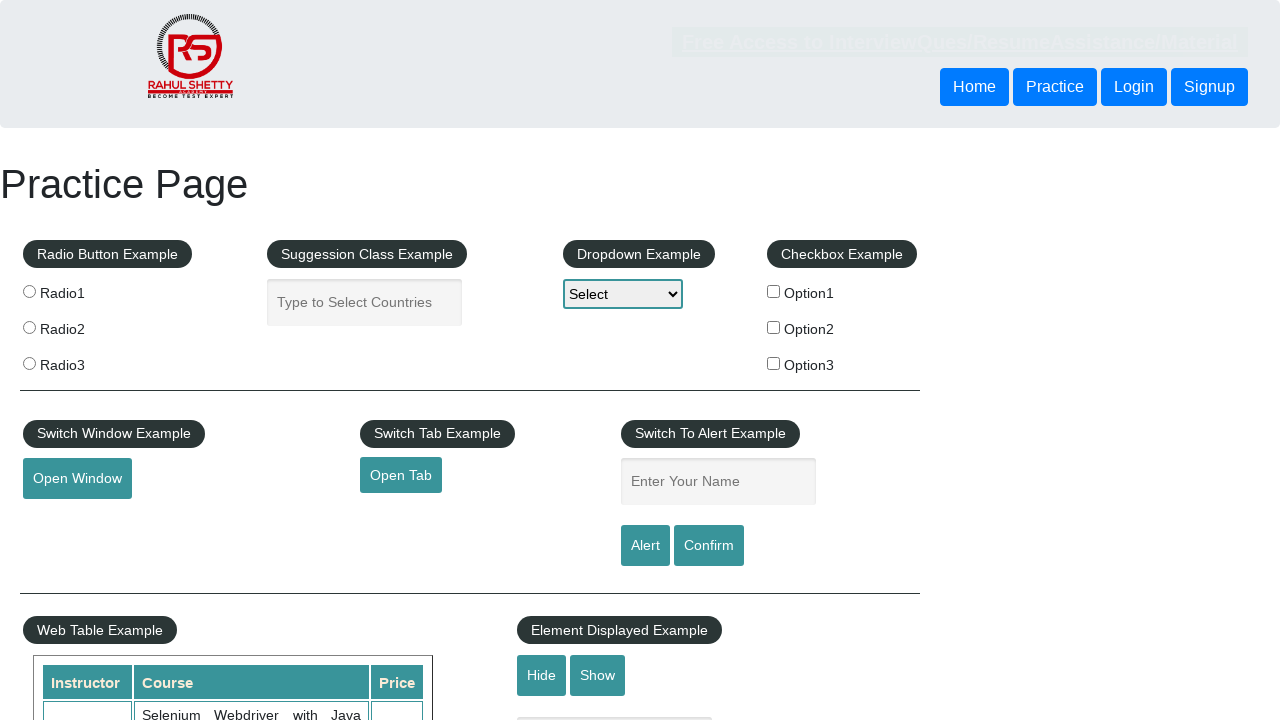

Found 5 links in the footer column
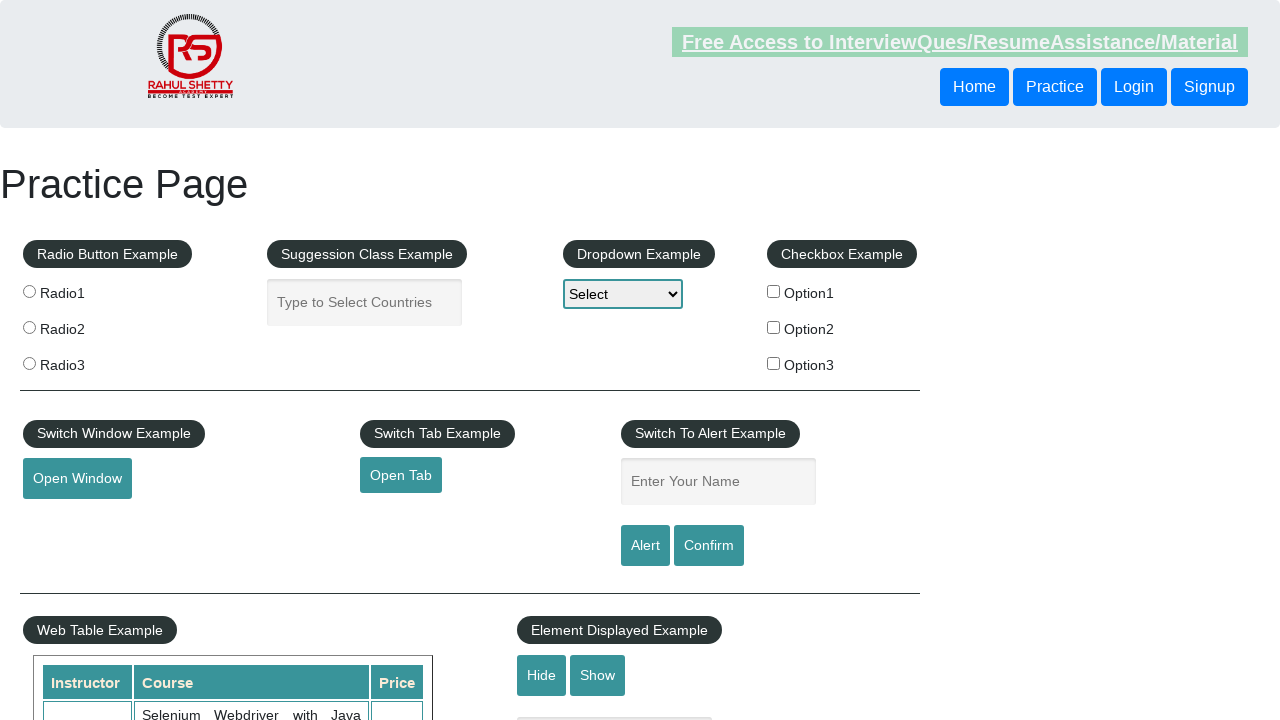

Retrieved URL from link 1: http://www.restapitutorial.com/
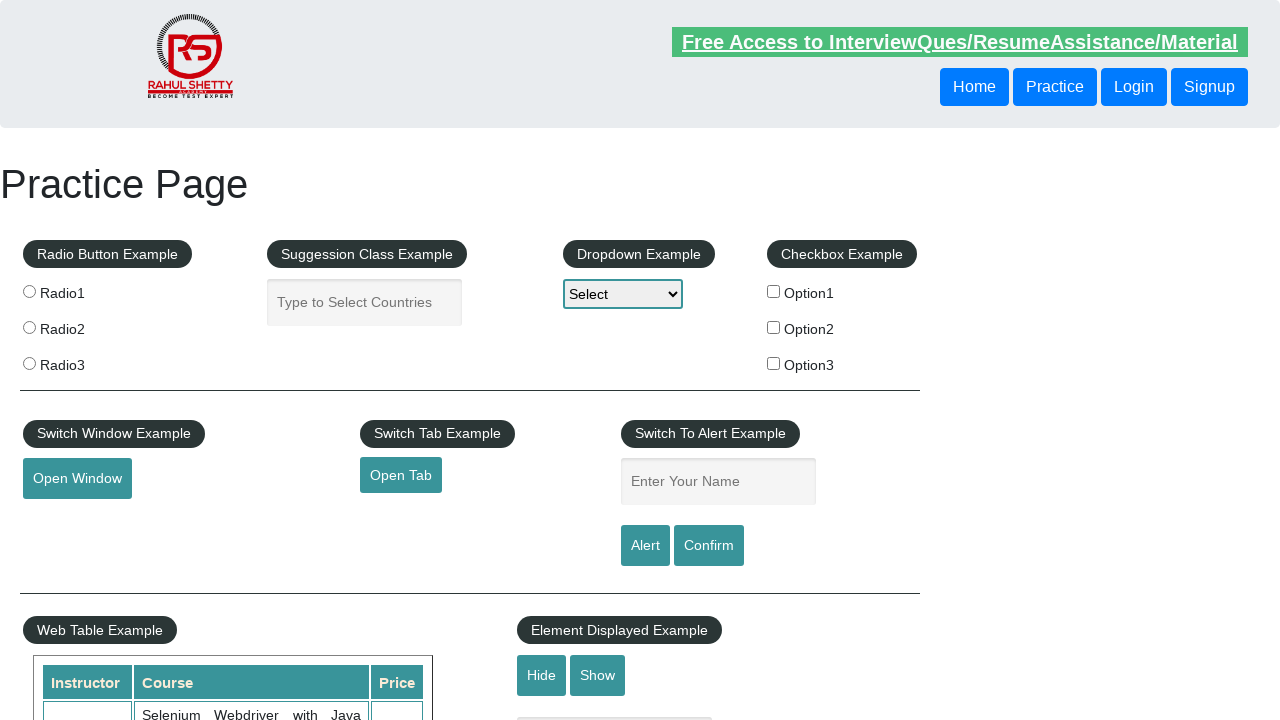

Opened link 1 in new tab: http://www.restapitutorial.com/
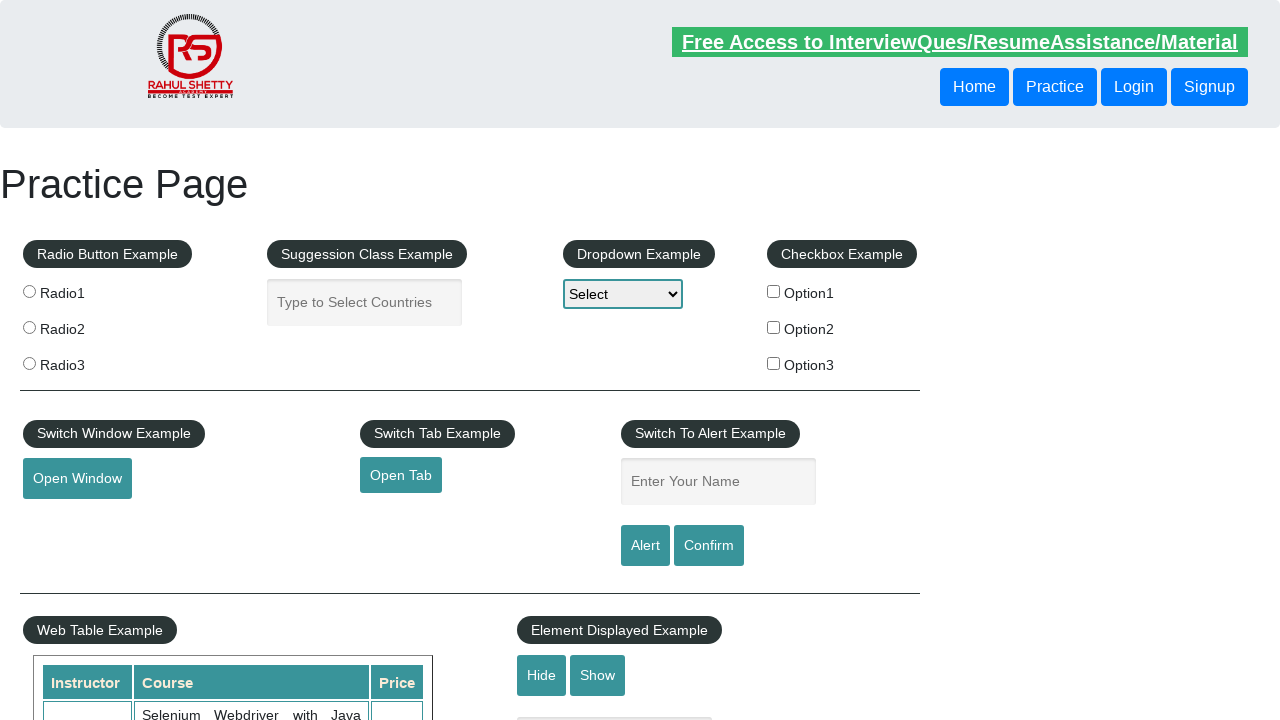

Retrieved URL from link 2: https://www.soapui.org/
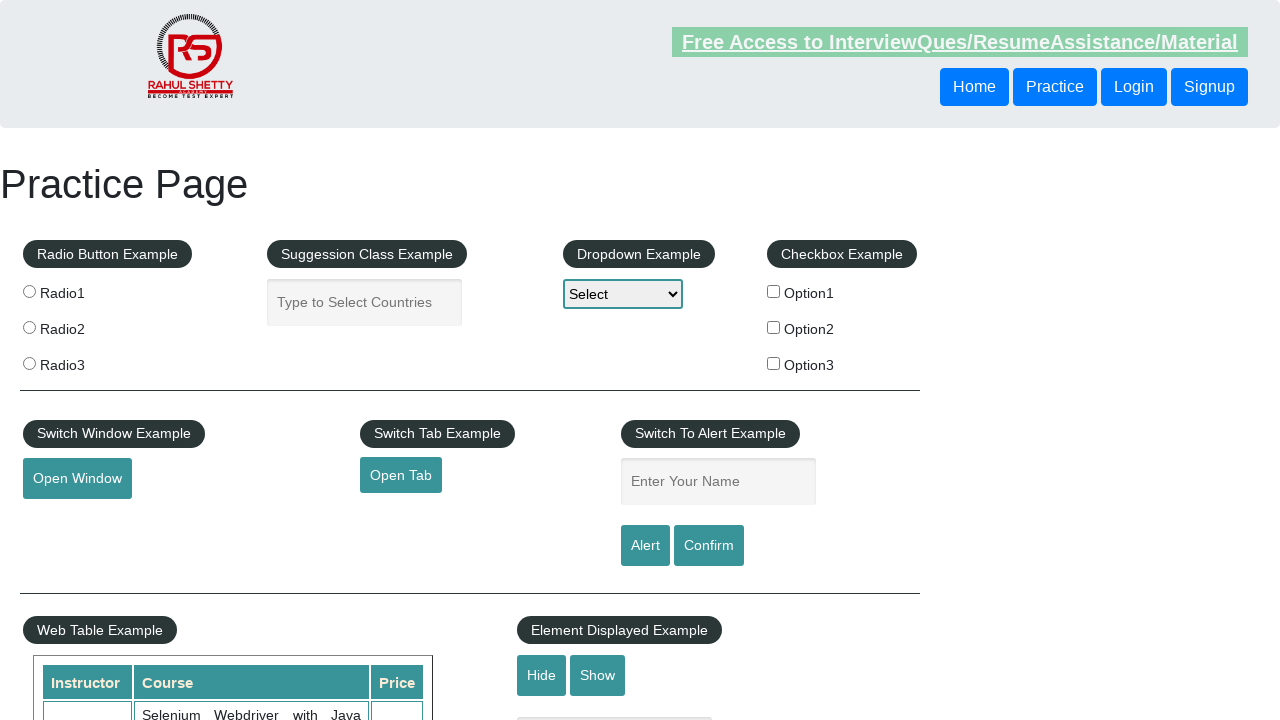

Opened link 2 in new tab: https://www.soapui.org/
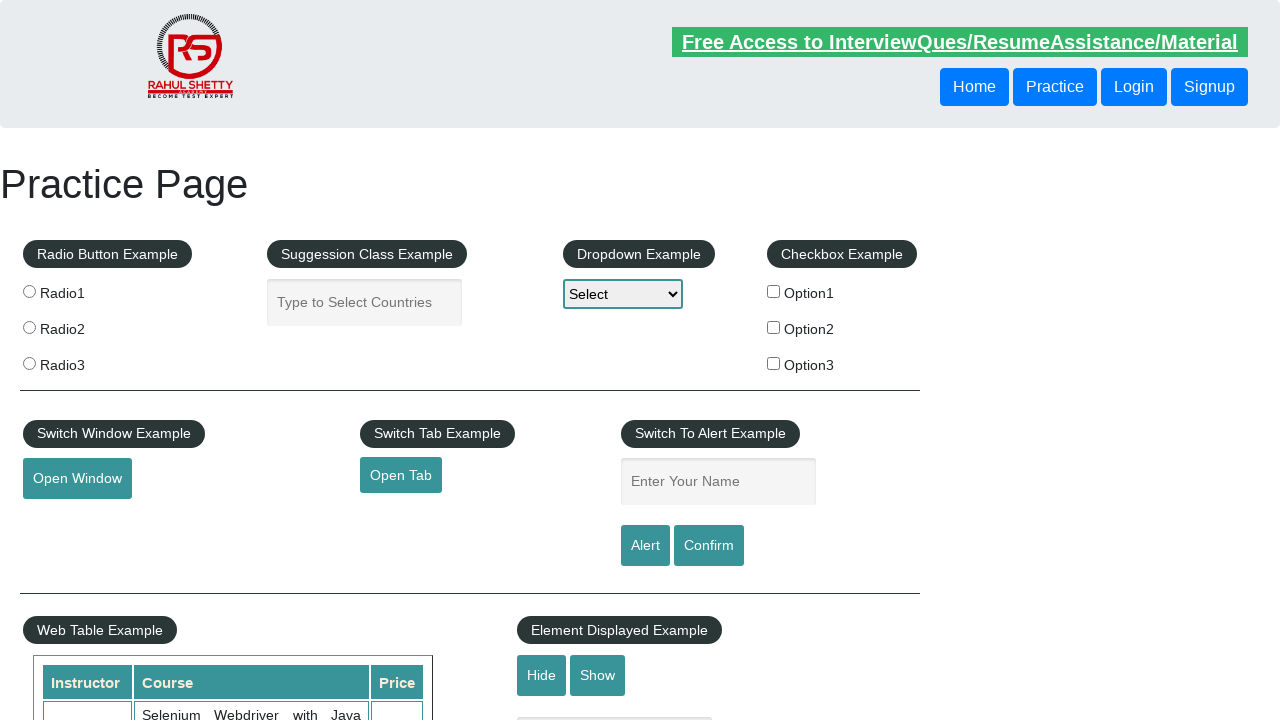

Retrieved URL from link 3: https://courses.rahulshettyacademy.com/p/appium-tutorial
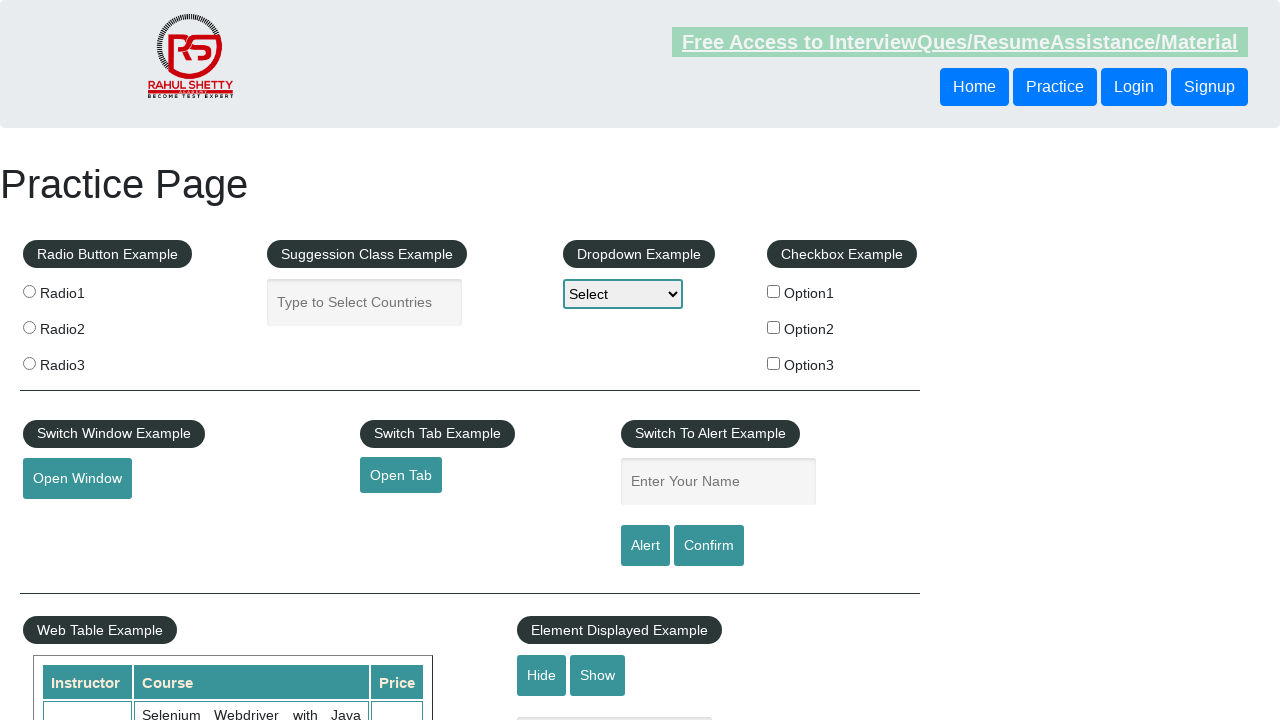

Opened link 3 in new tab: https://courses.rahulshettyacademy.com/p/appium-tutorial
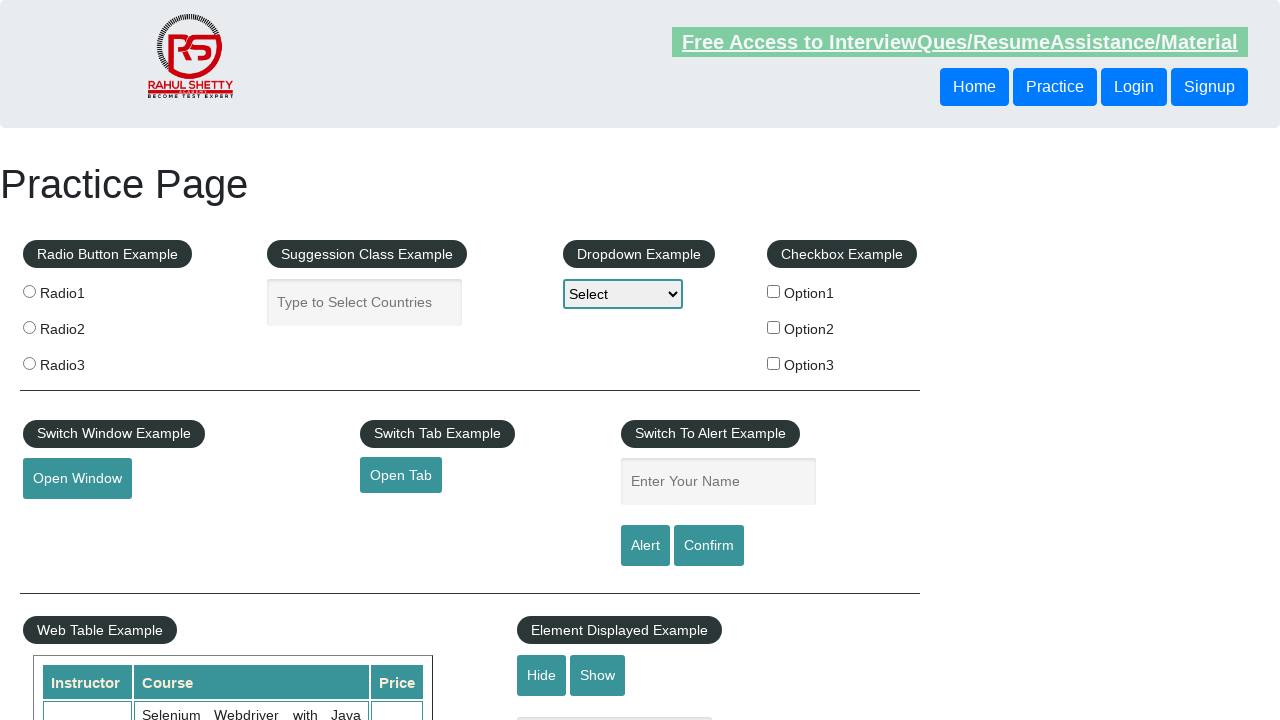

Retrieved URL from link 4: https://jmeter.apache.org/
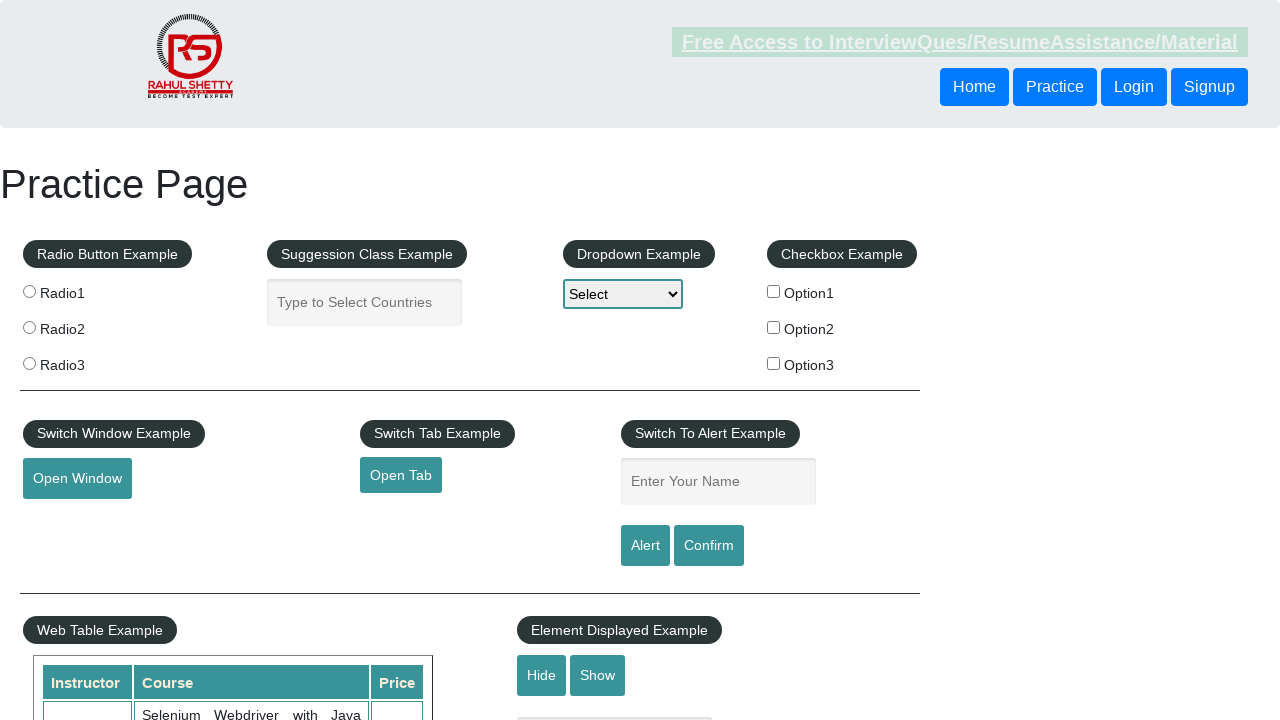

Opened link 4 in new tab: https://jmeter.apache.org/
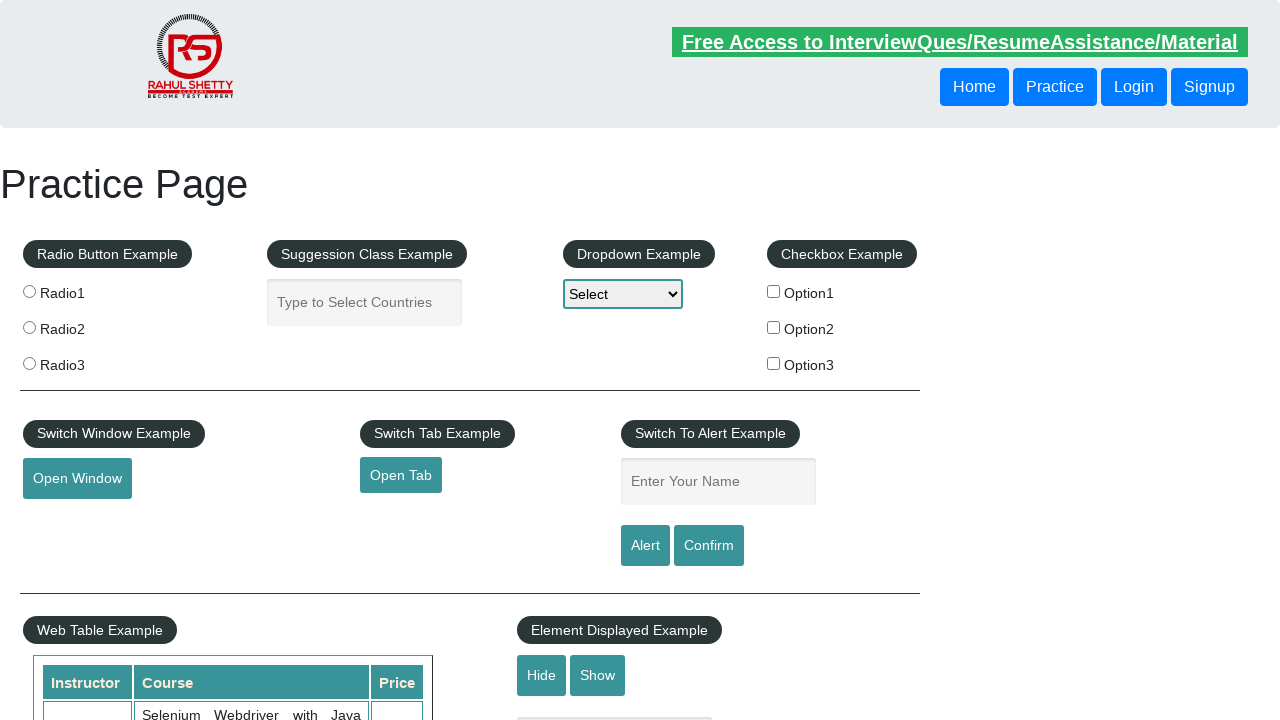

Retrieved all 5 open pages from context
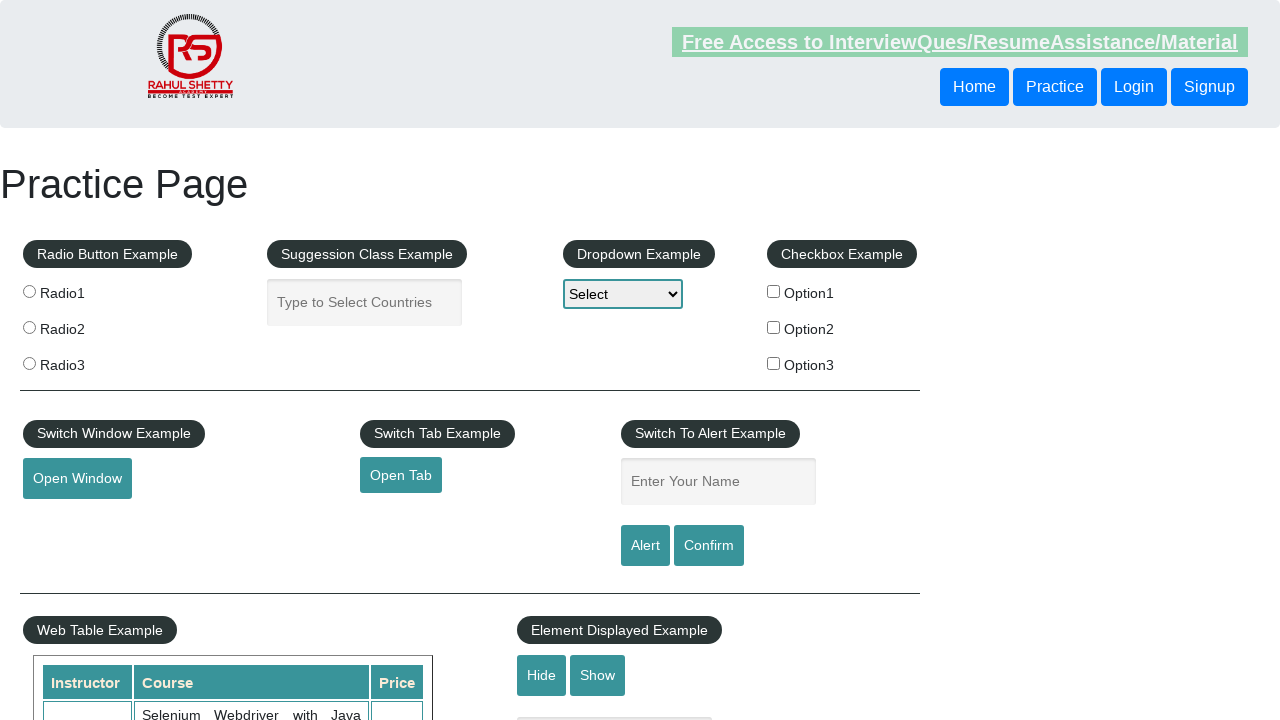

Brought page to front: 'Practice Page'
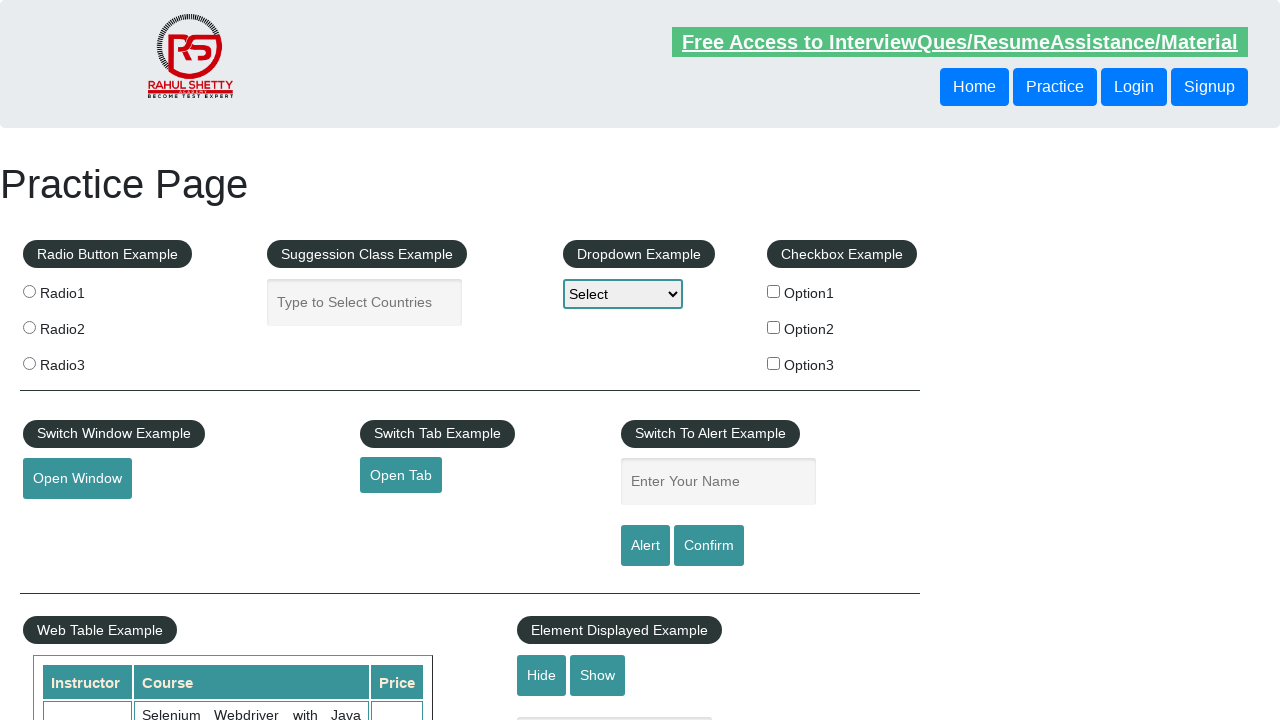

Brought page to front: 'REST API Tutorial'
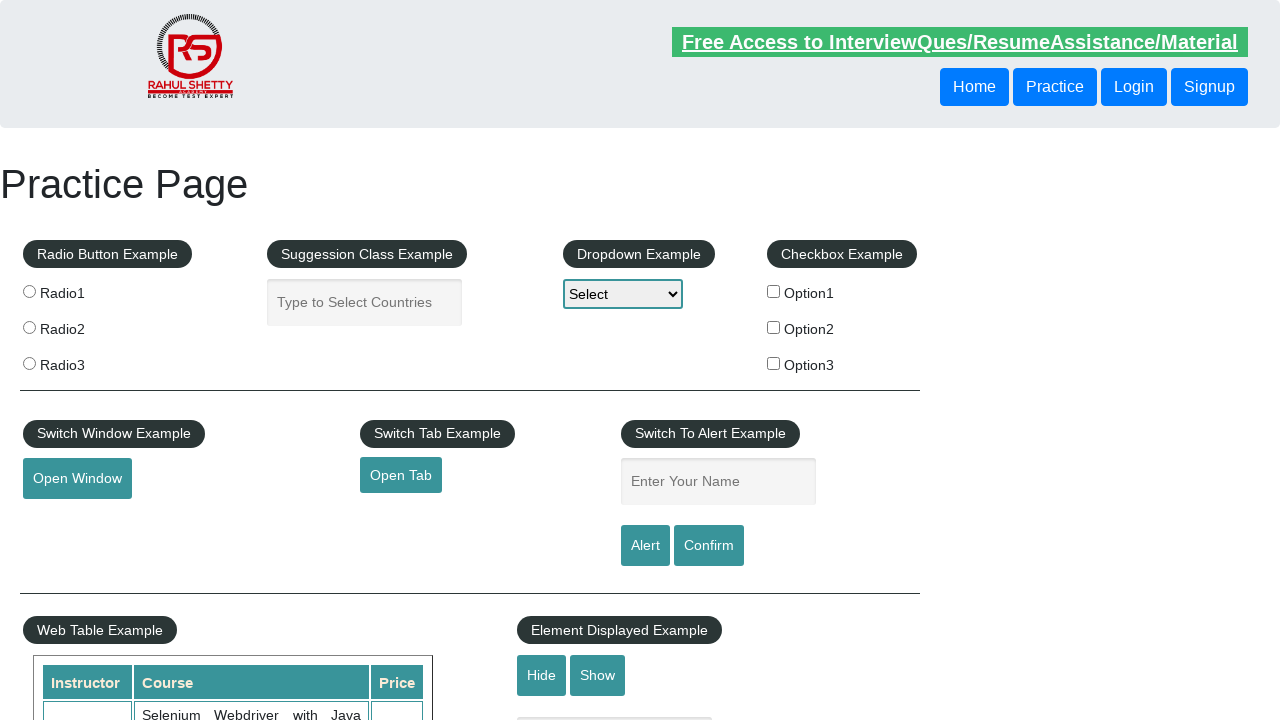

Brought page to front: 'The World’s Most Popular API Testing Tool | SoapUI'
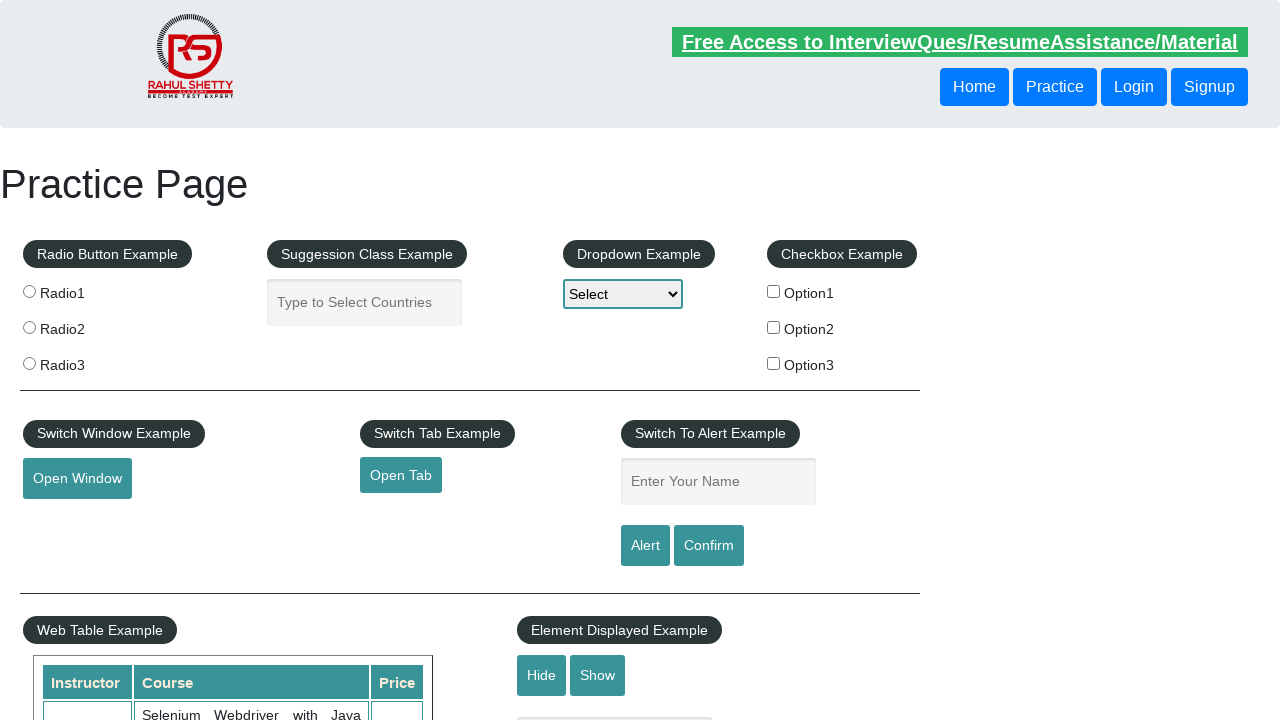

Brought page to front: 'Appium tutorial for Mobile Apps testing | RahulShetty Academy | Rahul'
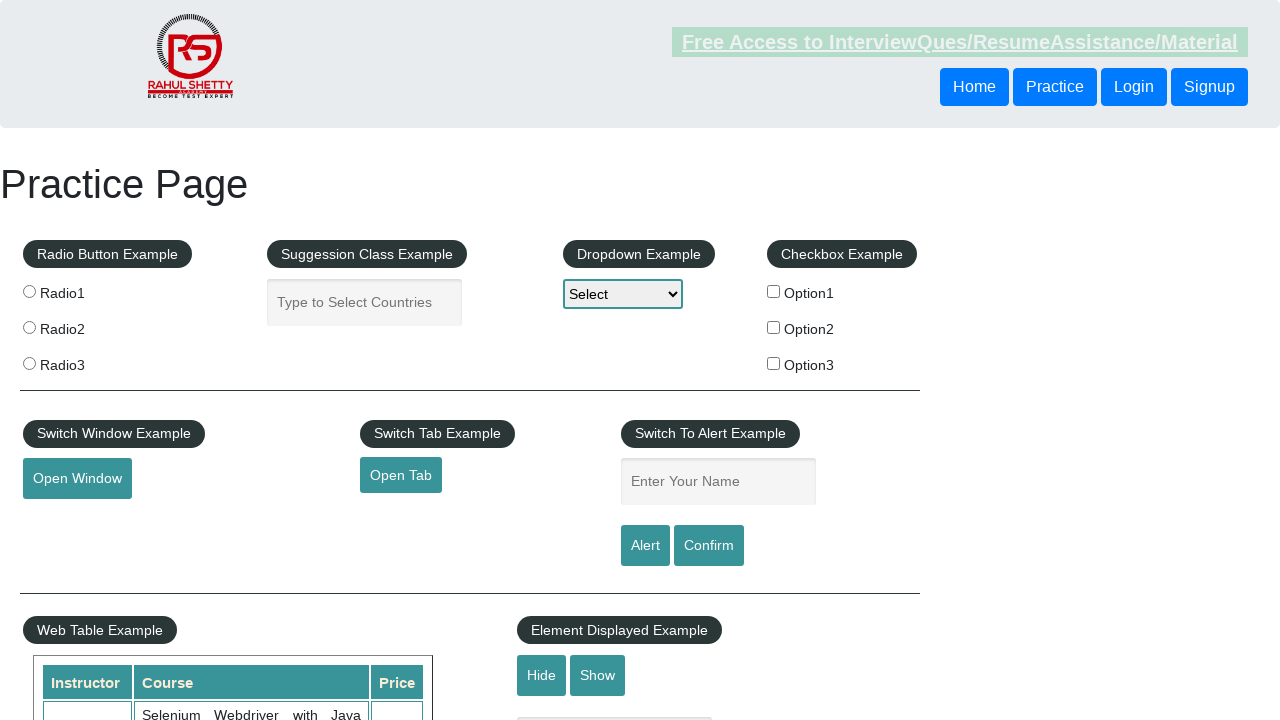

Brought page to front: 'Apache JMeter - Apache JMeter™'
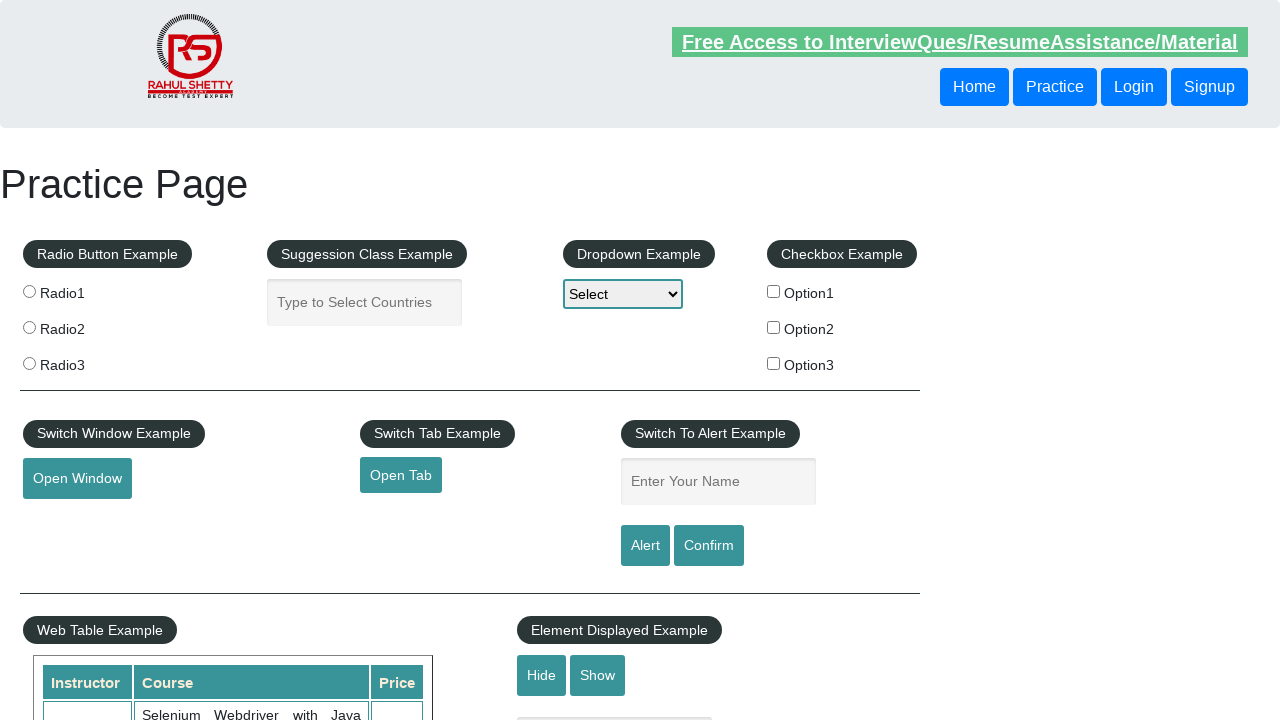

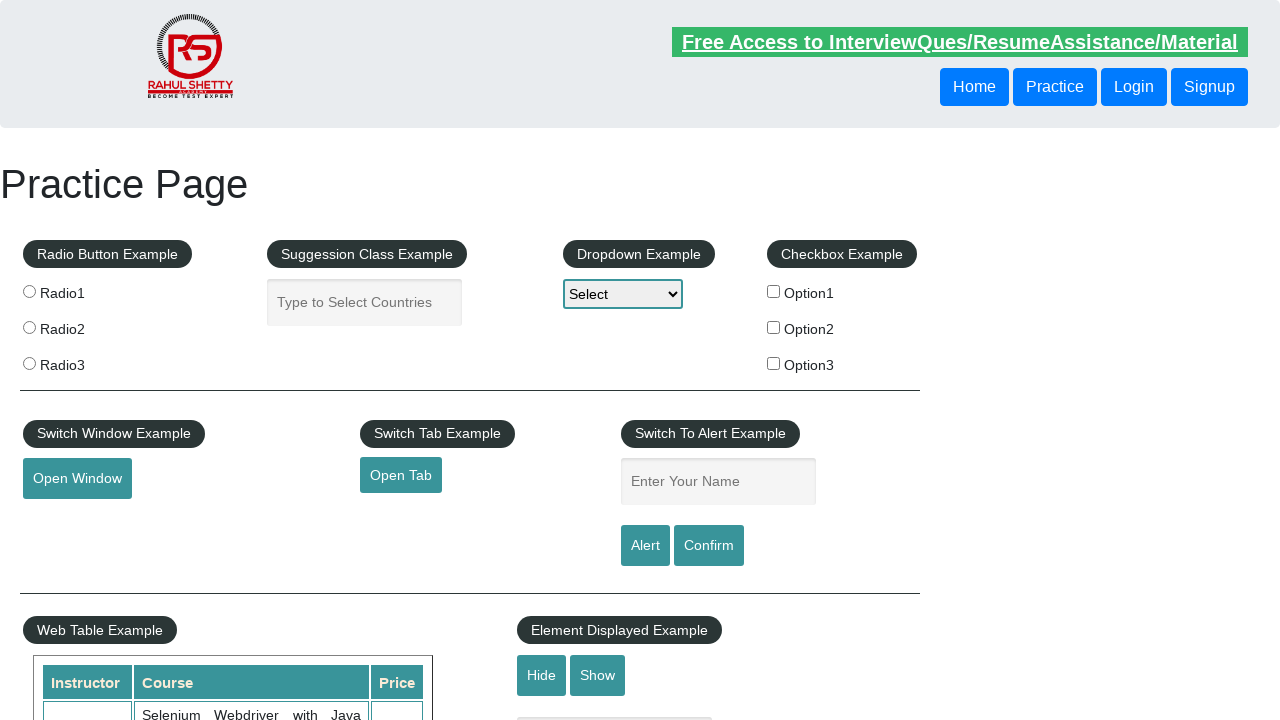